Tests browser window/tab handling by clicking a link that opens a new tab, then switching back and forth between the parent and child tabs multiple times before closing.

Starting URL: https://rahulshettyacademy.com/loginpagePractise/#

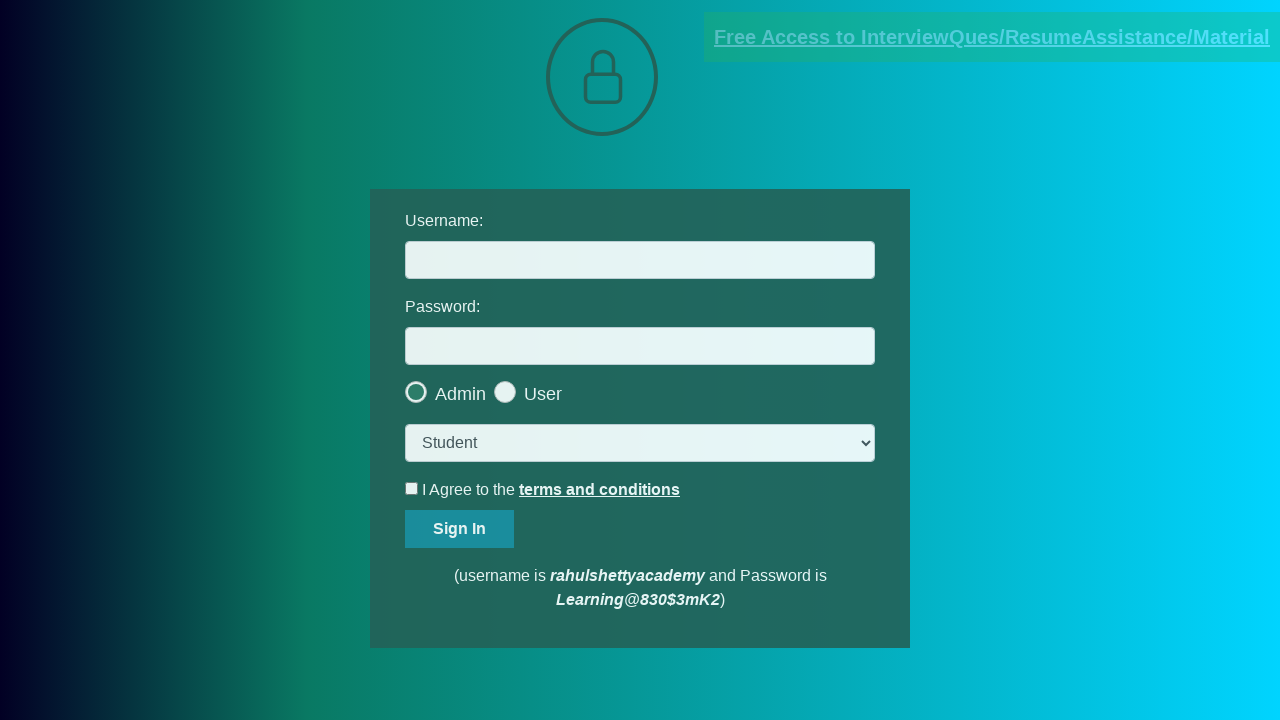

Clicked blinking text link to open new tab at (992, 37) on .blinkingText
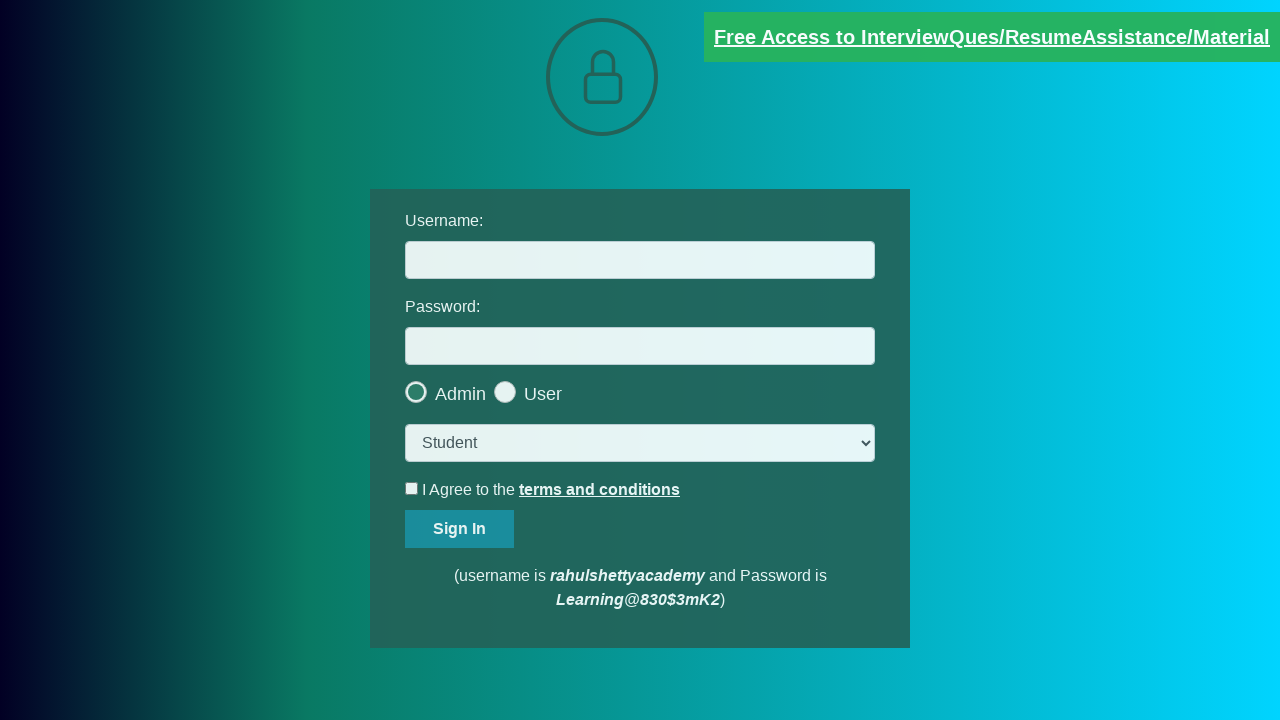

Captured new tab (tab2) page object
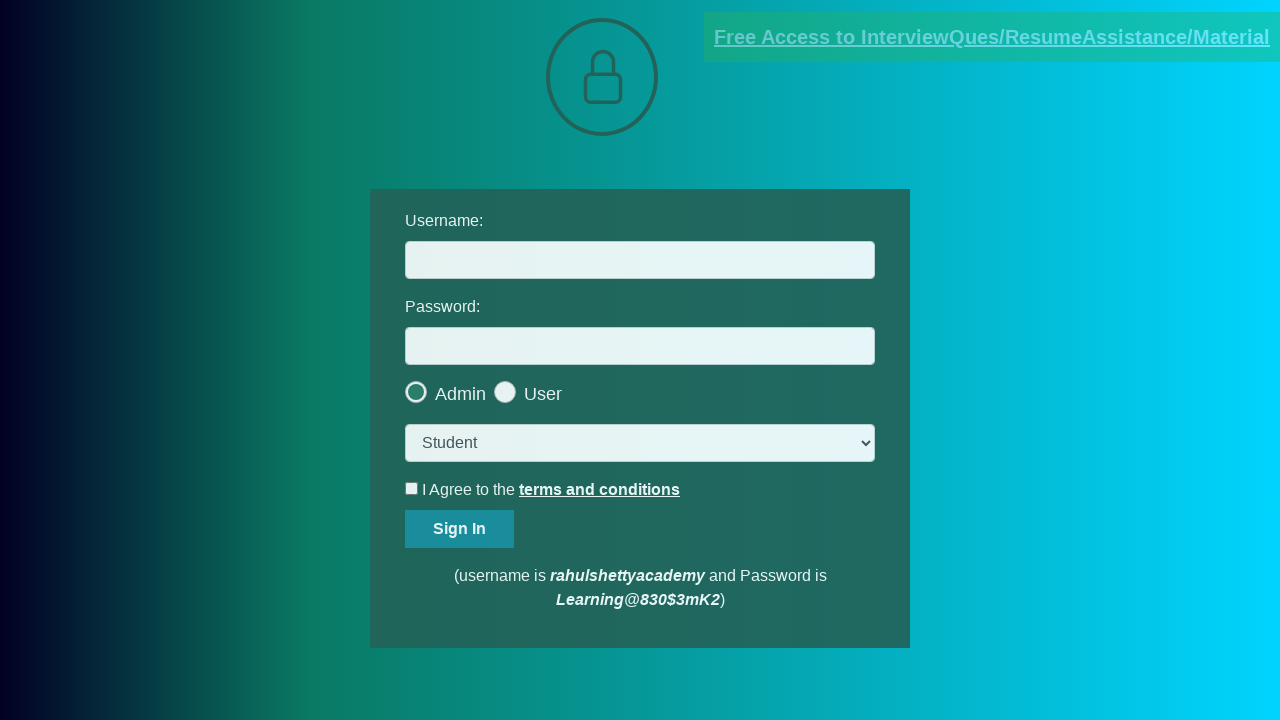

New tab loaded completely
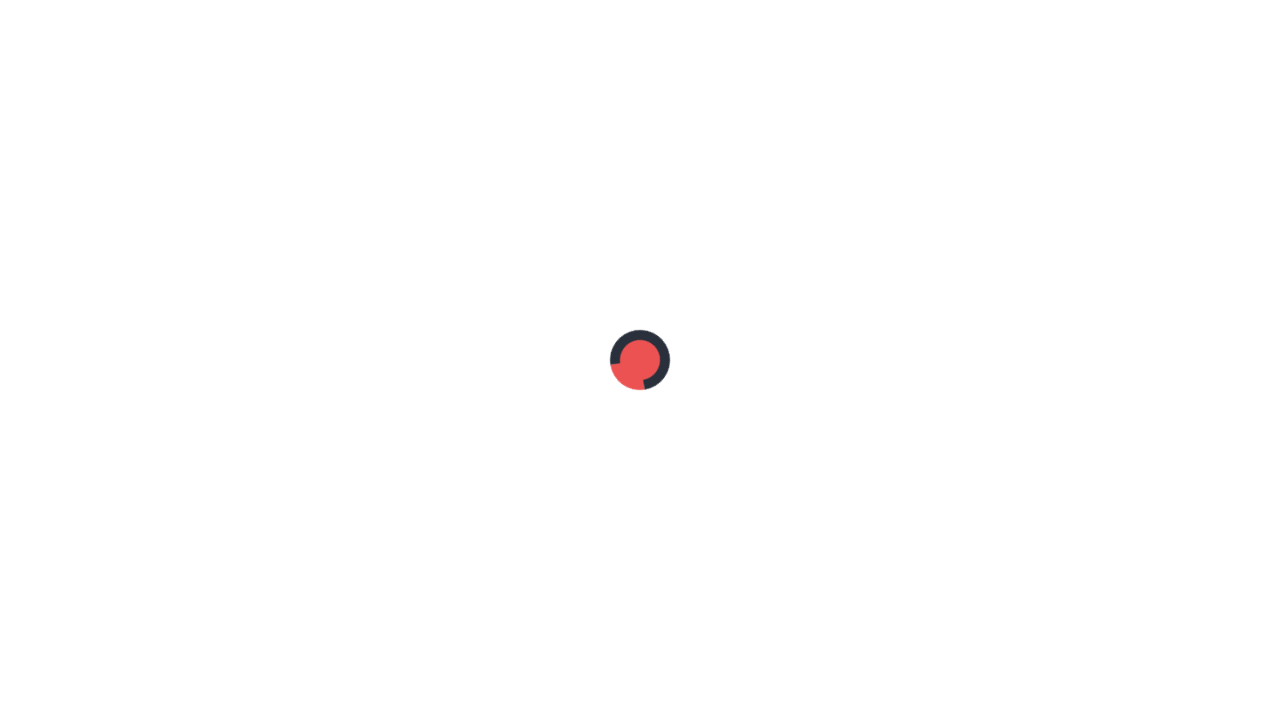

Switched back to parent tab (tab1)
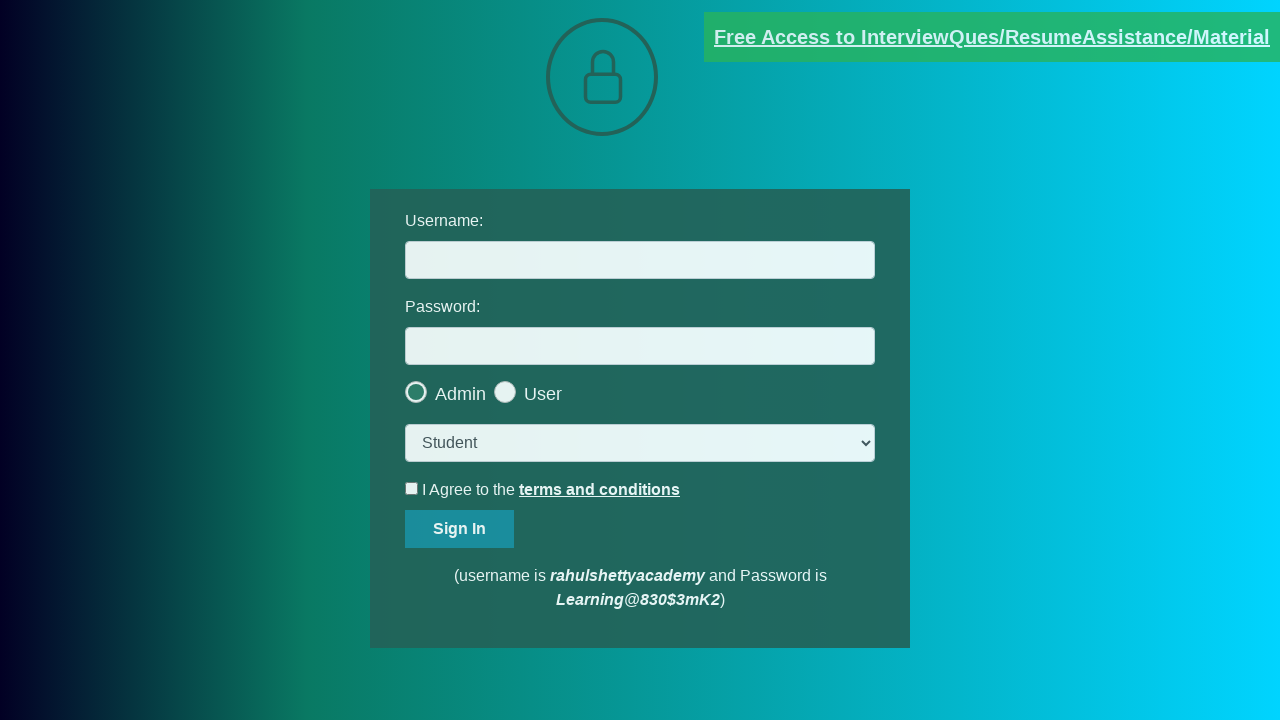

Switched to child tab (tab2)
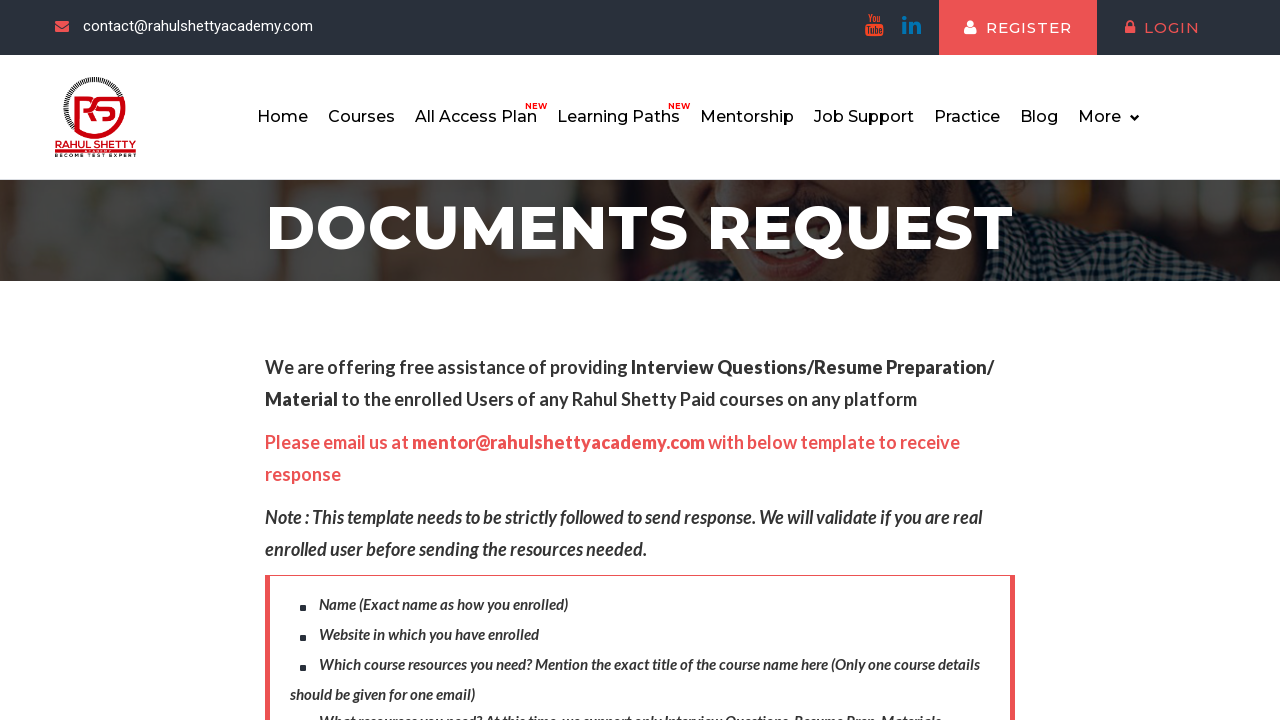

Switched back to parent tab (tab1) again
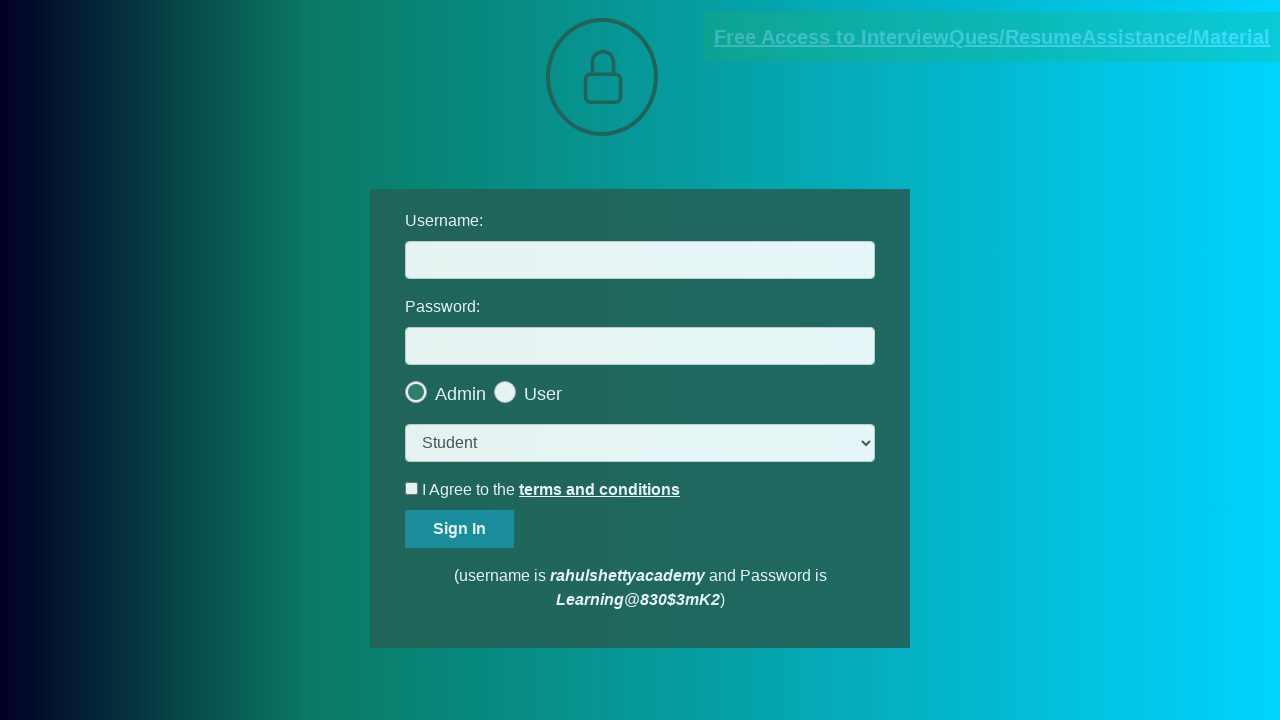

Switched to child tab (tab2) again
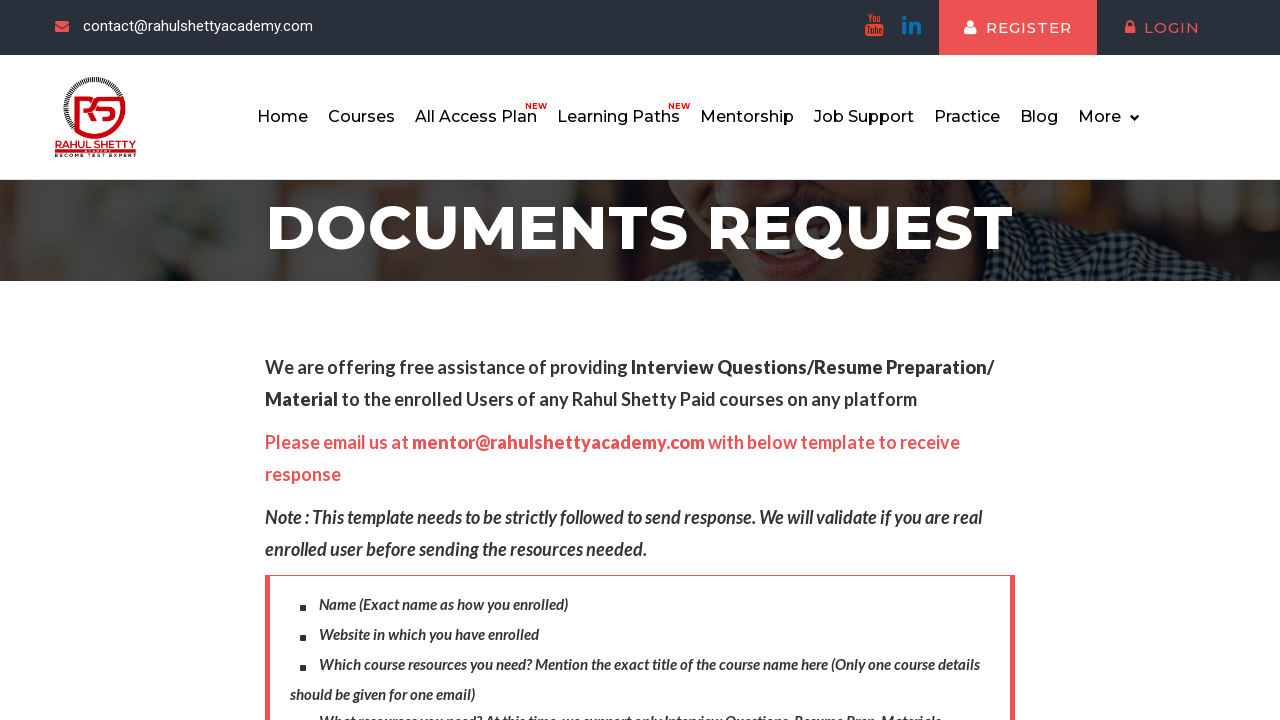

Closed child tab (tab2)
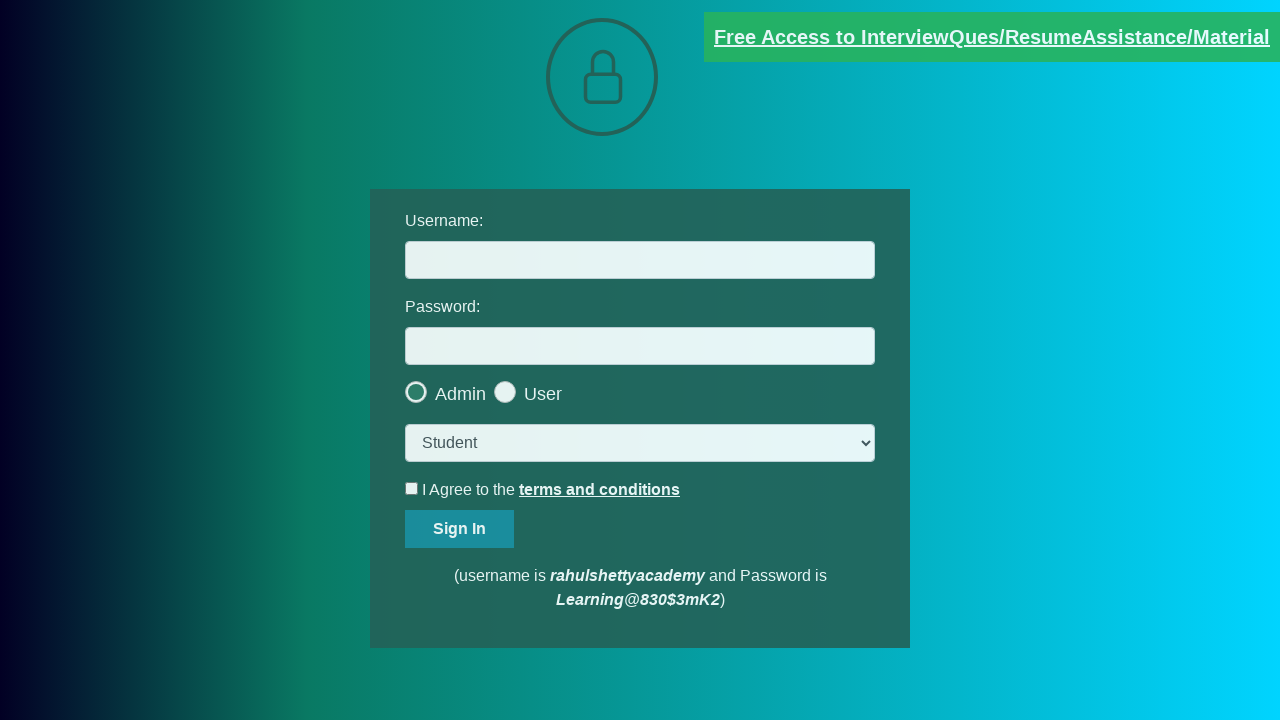

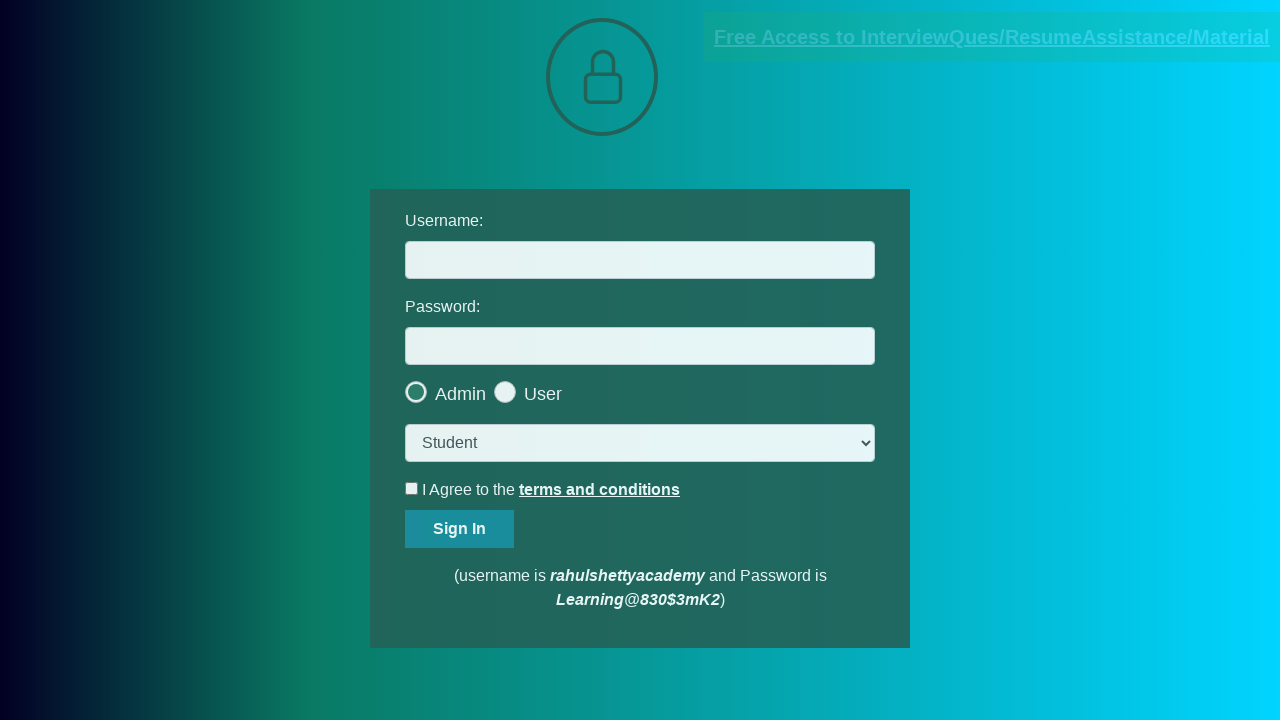